Tests jQuery ComboTree dropdown functionality by clicking the input to open the dropdown menu and selecting multiple choices from the list.

Starting URL: https://www.jqueryscript.net/demo/Drop-Down-Combo-Tree/

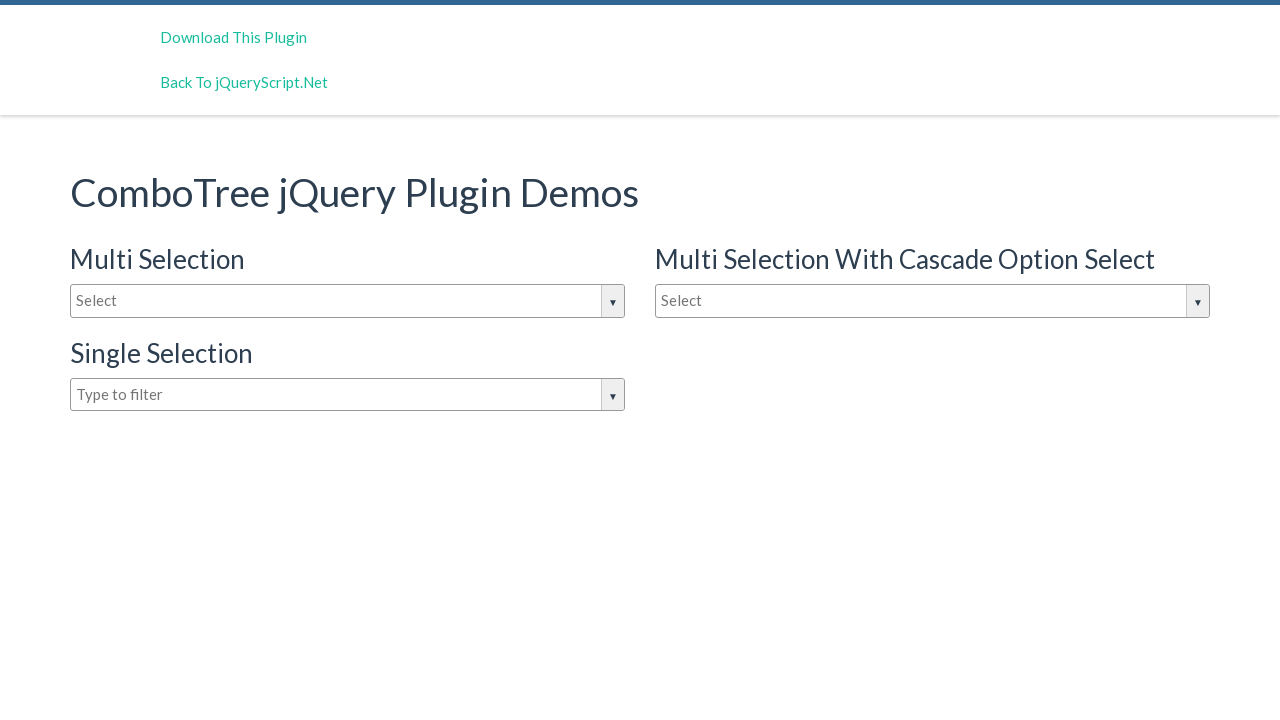

Clicked input box to open jQuery ComboTree dropdown at (348, 301) on input#justAnInputBox
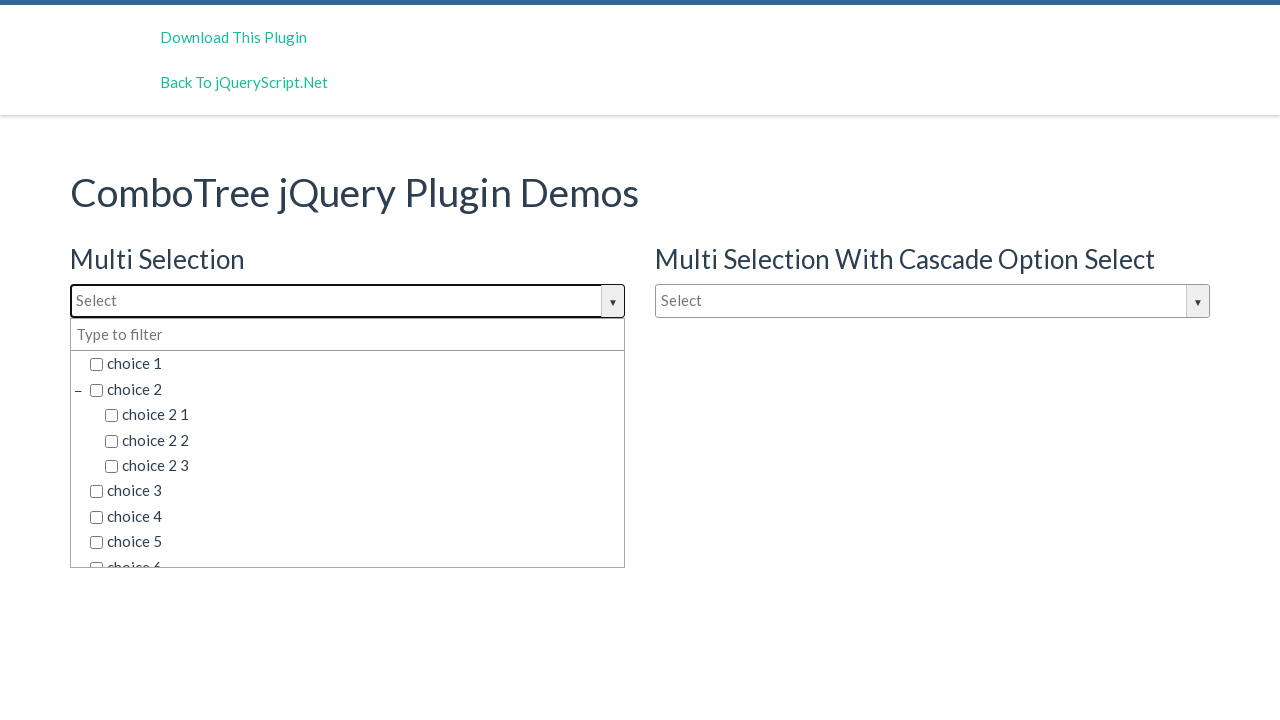

Dropdown menu items loaded and visible
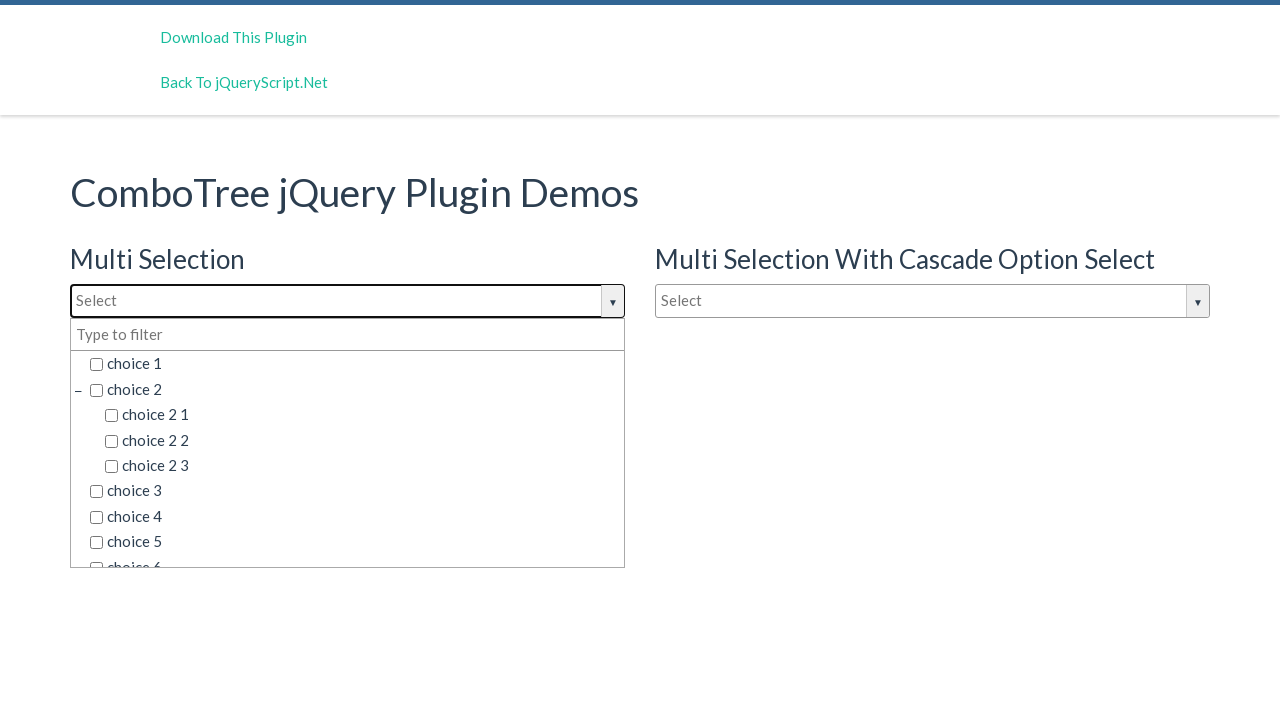

Selected 'choice 4' from dropdown menu at (355, 517) on span.comboTreeItemTitle:has-text('choice 4')
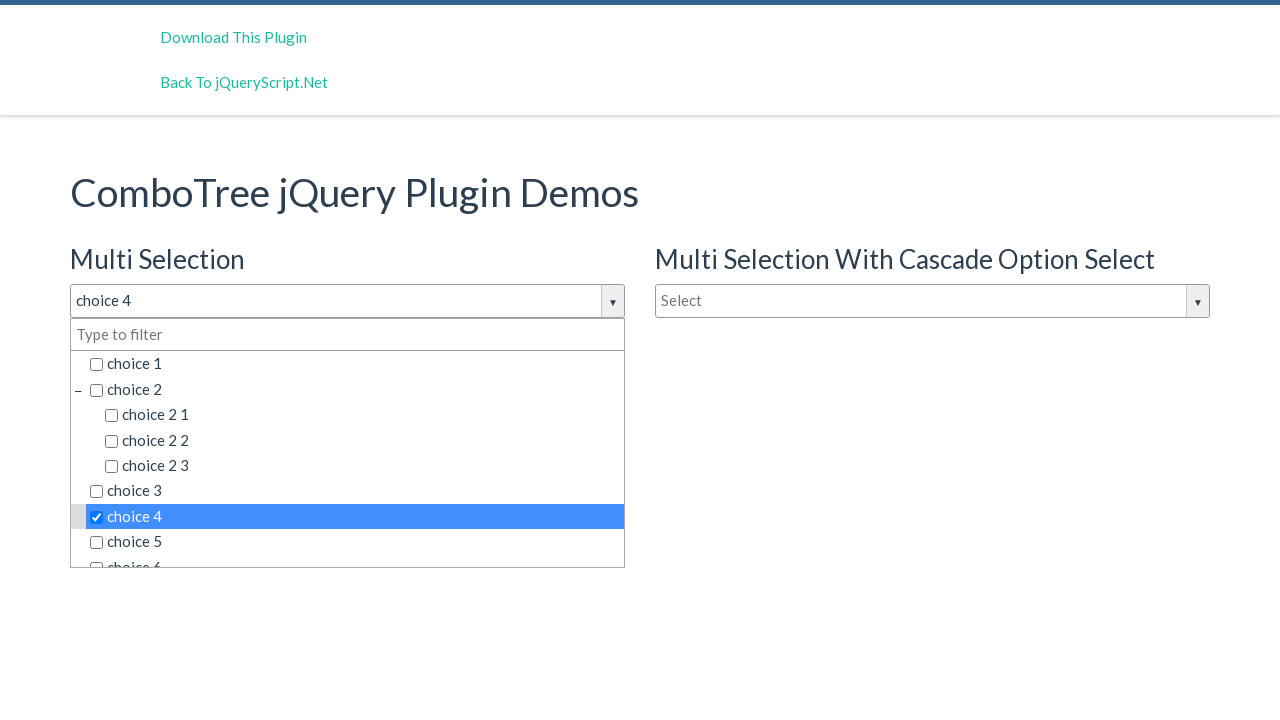

Selected 'choice 5' from dropdown menu at (355, 542) on span.comboTreeItemTitle:has-text('choice 5')
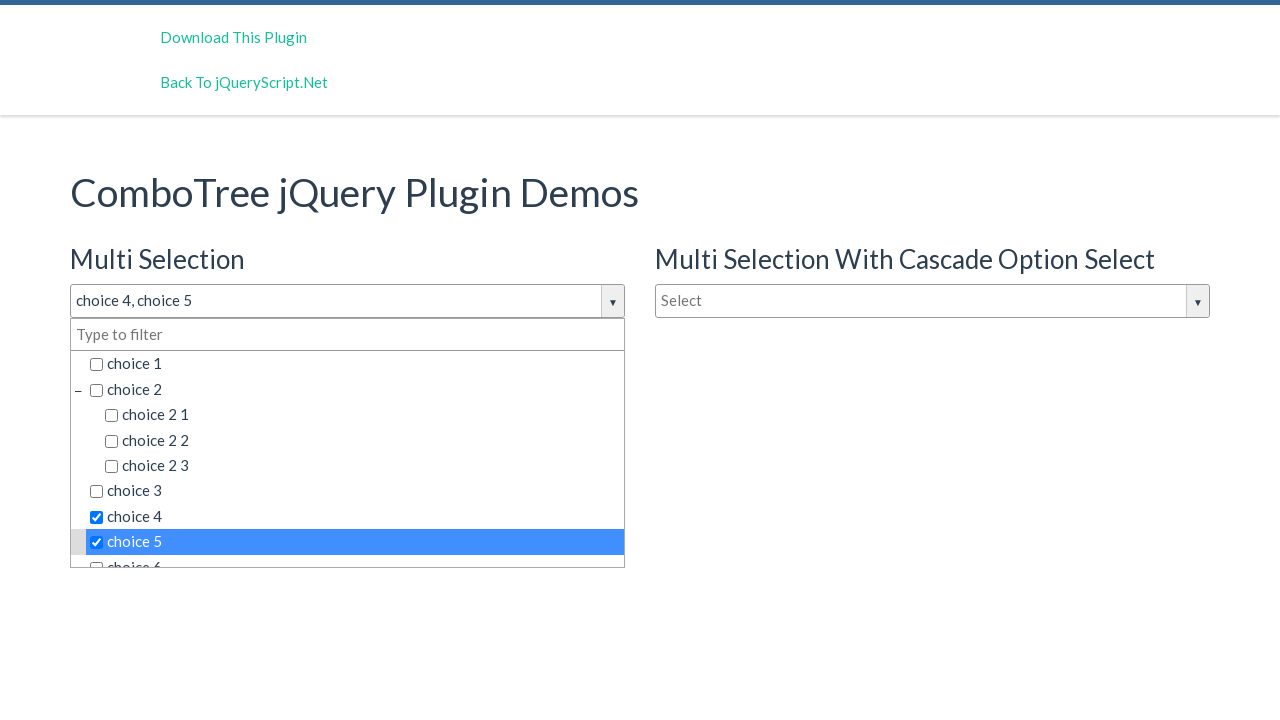

Selected 'choice 3' from dropdown menu at (355, 491) on span.comboTreeItemTitle:has-text('choice 3')
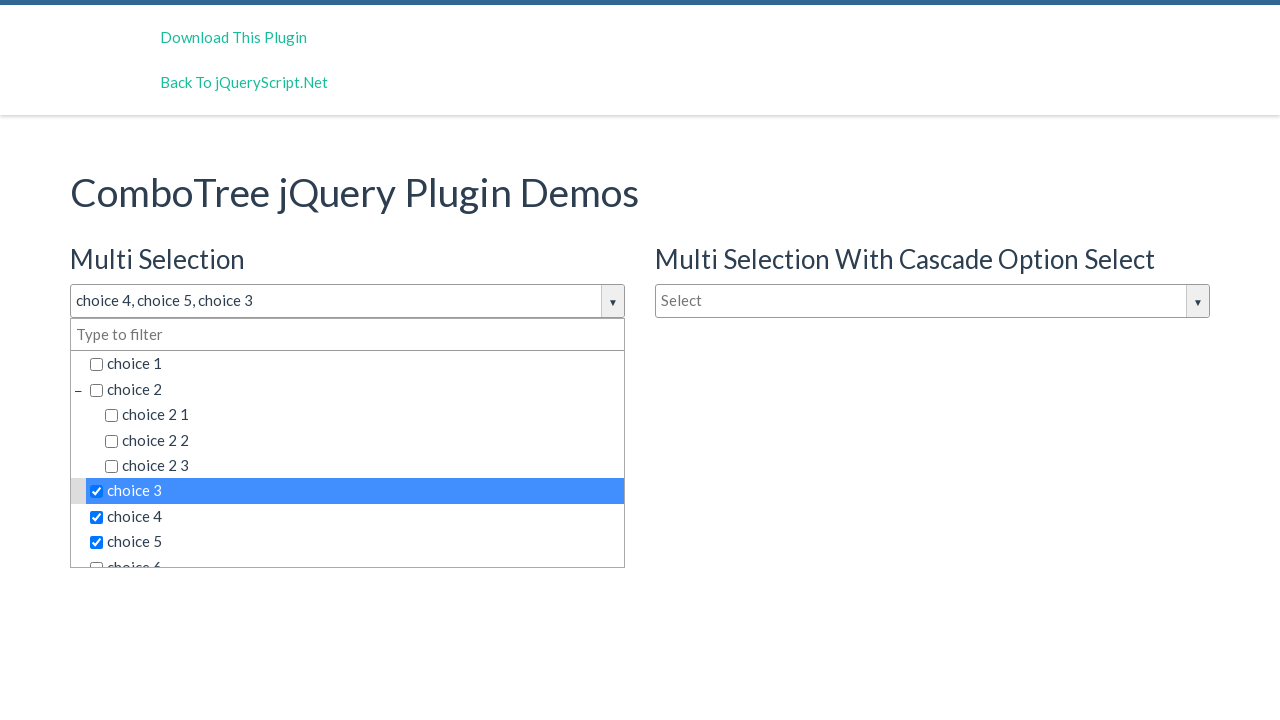

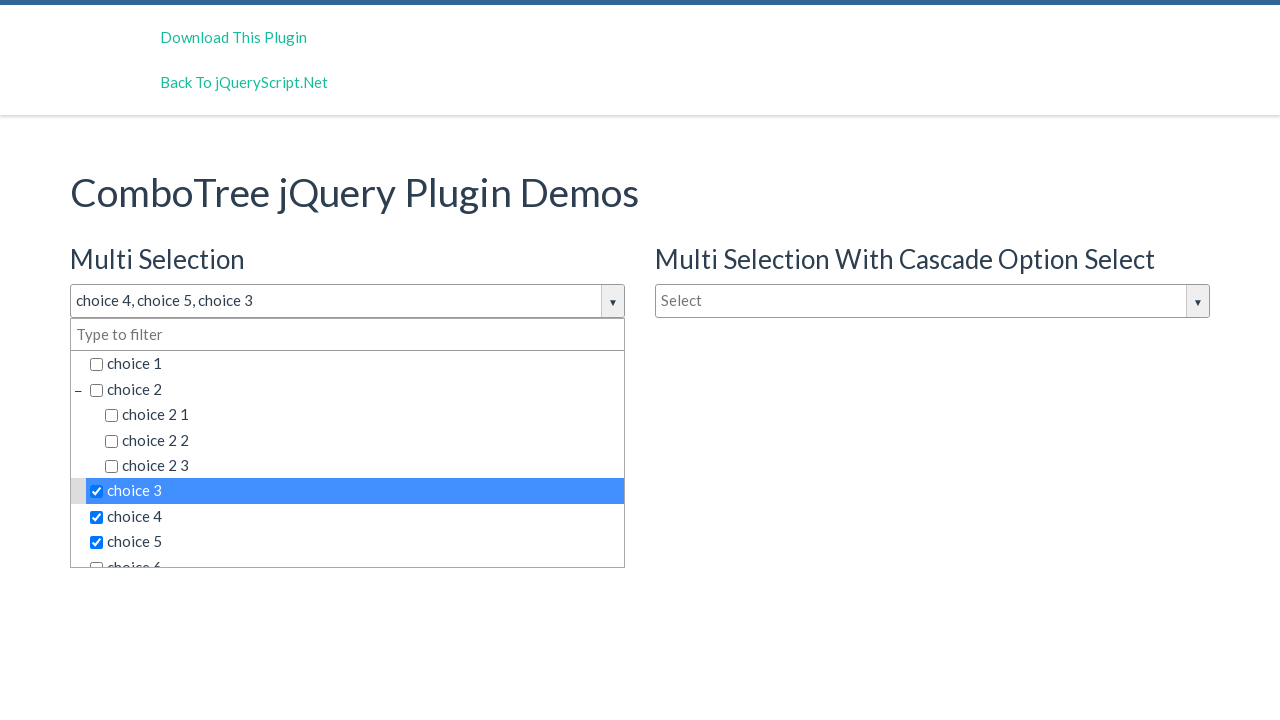